Navigates to OrangeHRM website and clicks the "Book a Free Demo" button to test the demo booking flow navigation.

Starting URL: https://www.orangehrm.com/

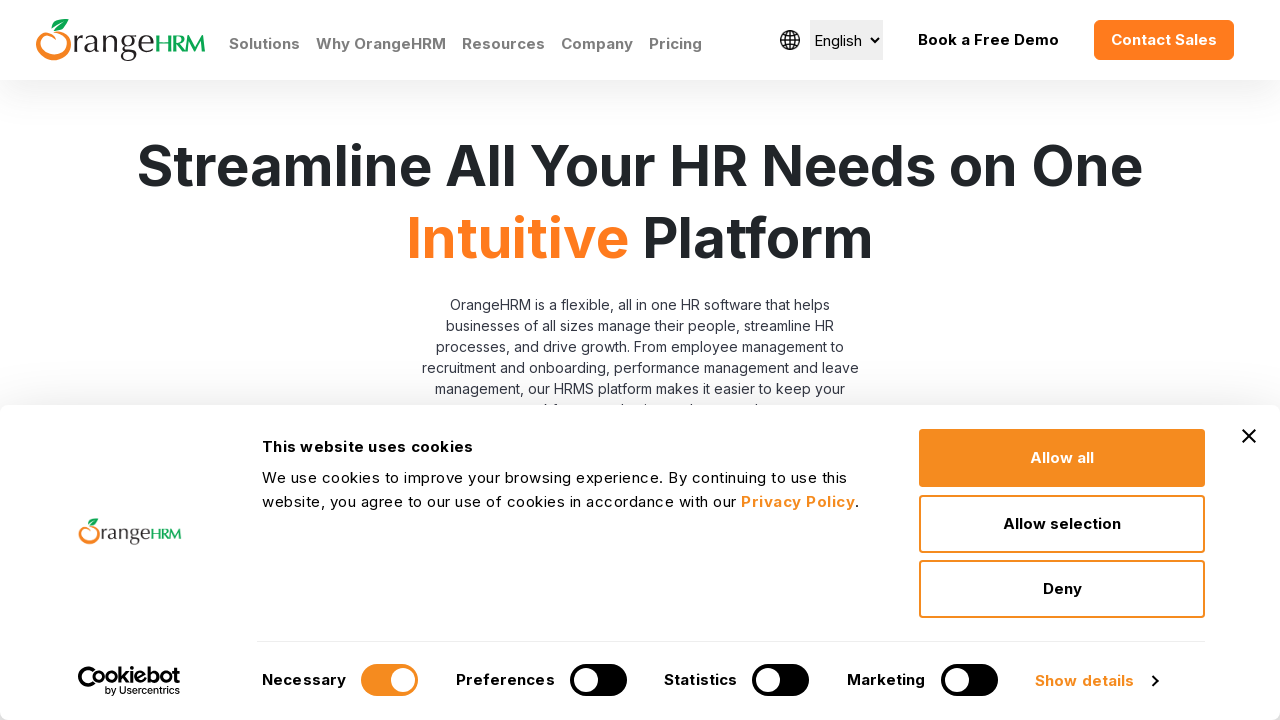

Navigated to OrangeHRM website
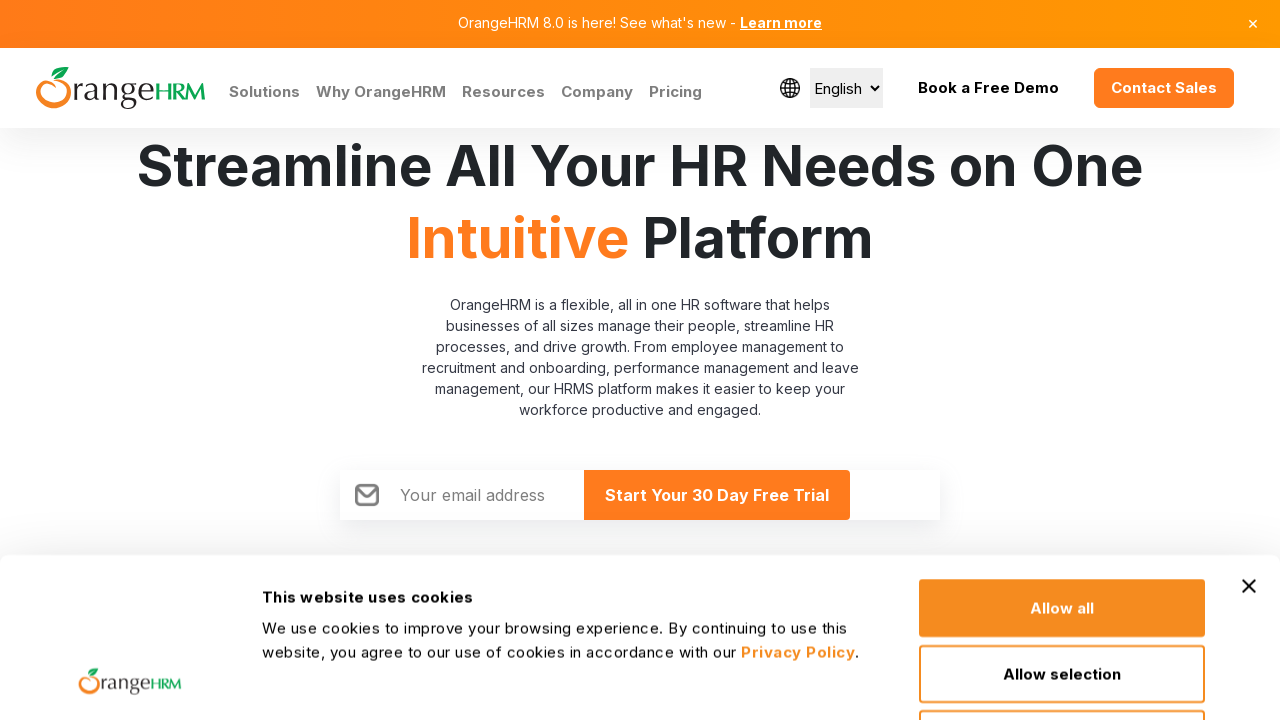

Clicked the 'Book a Free Demo' button to test demo booking flow navigation at (988, 88) on xpath=(//a//button[text()='Book a Free Demo'])
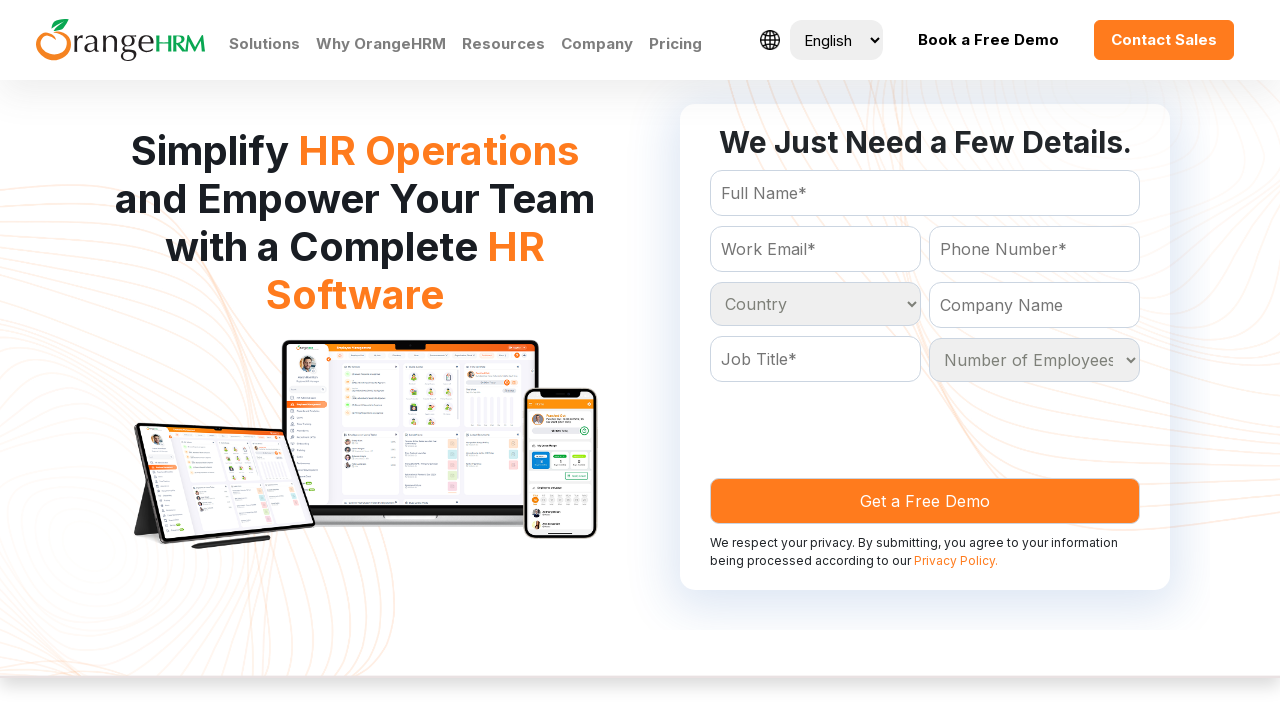

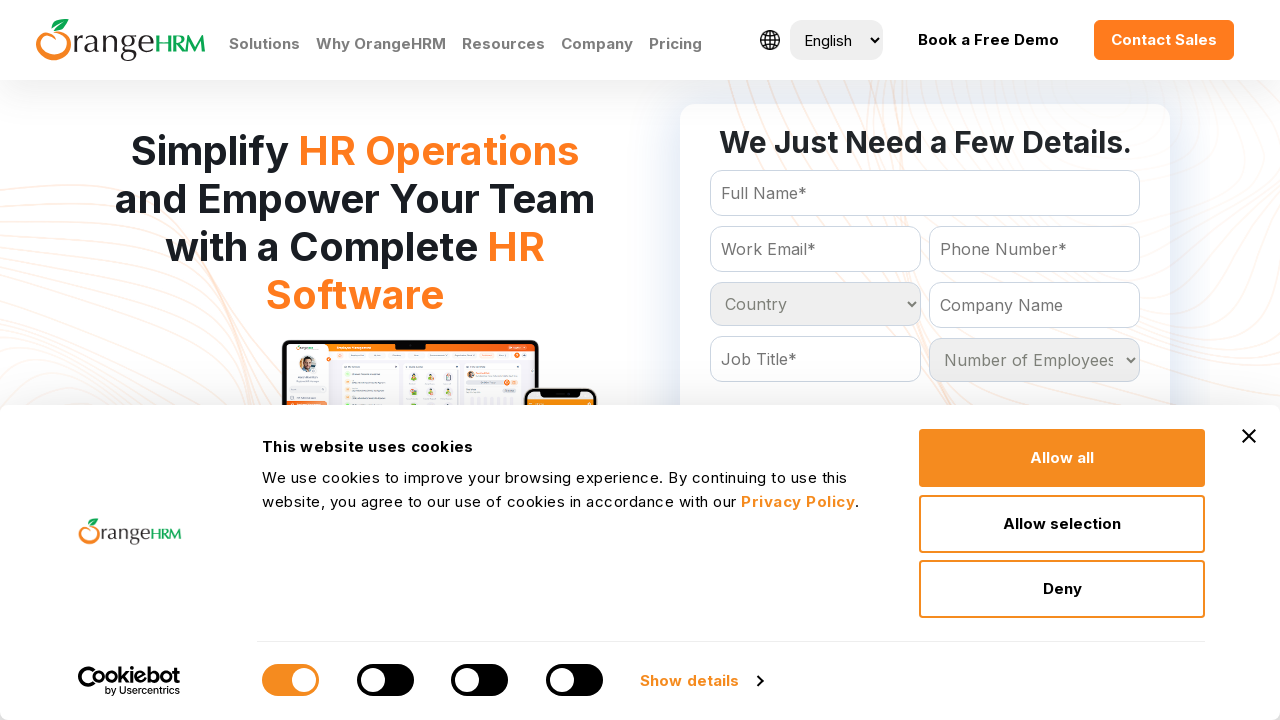